Tests alert handling functionality by entering names and interacting with different types of JavaScript alerts (accept and dismiss)

Starting URL: https://rahulshettyacademy.com/AutomationPractice/

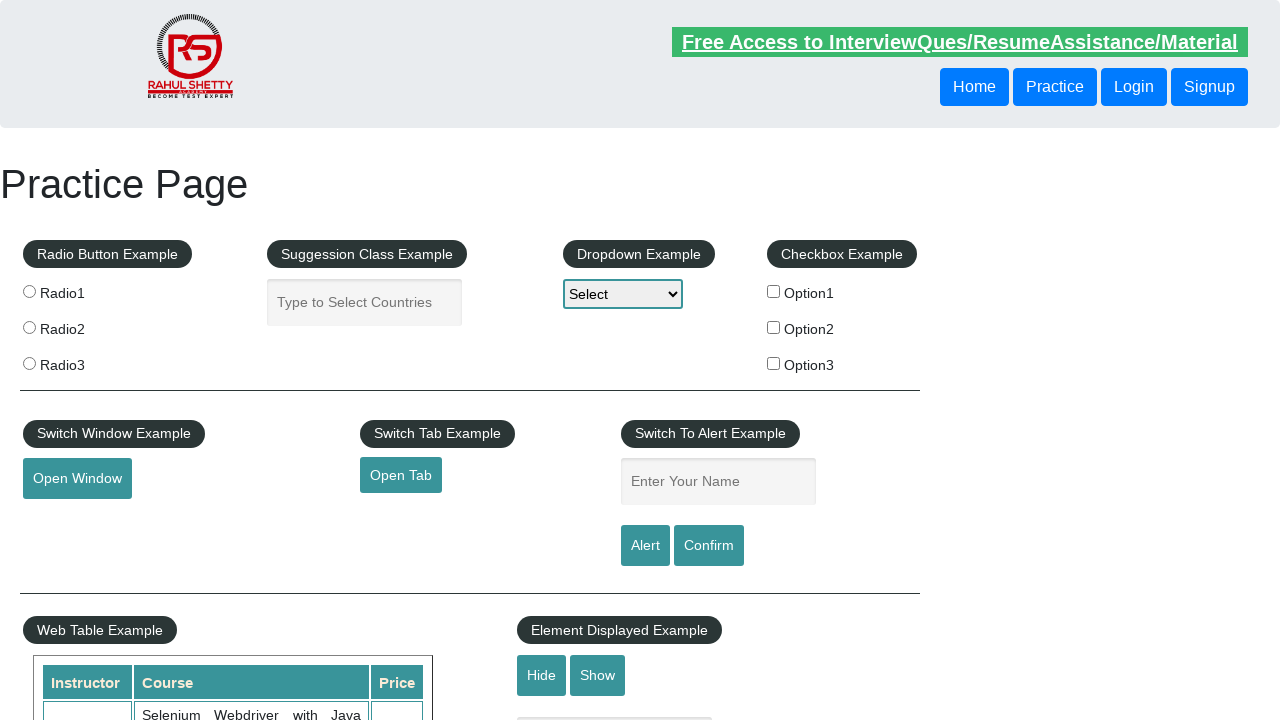

Filled name field with 'Gupta' on [placeholder='Enter Your Name']
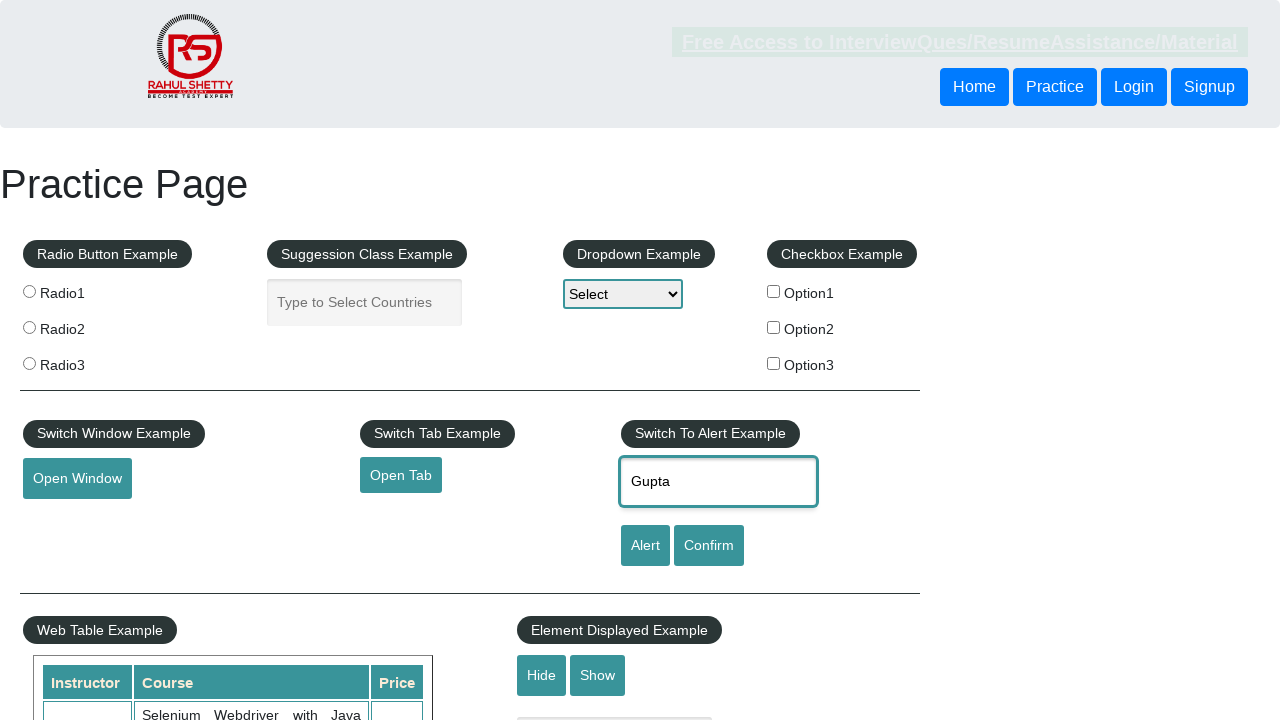

Clicked Alert button at (645, 546) on [value='Alert']
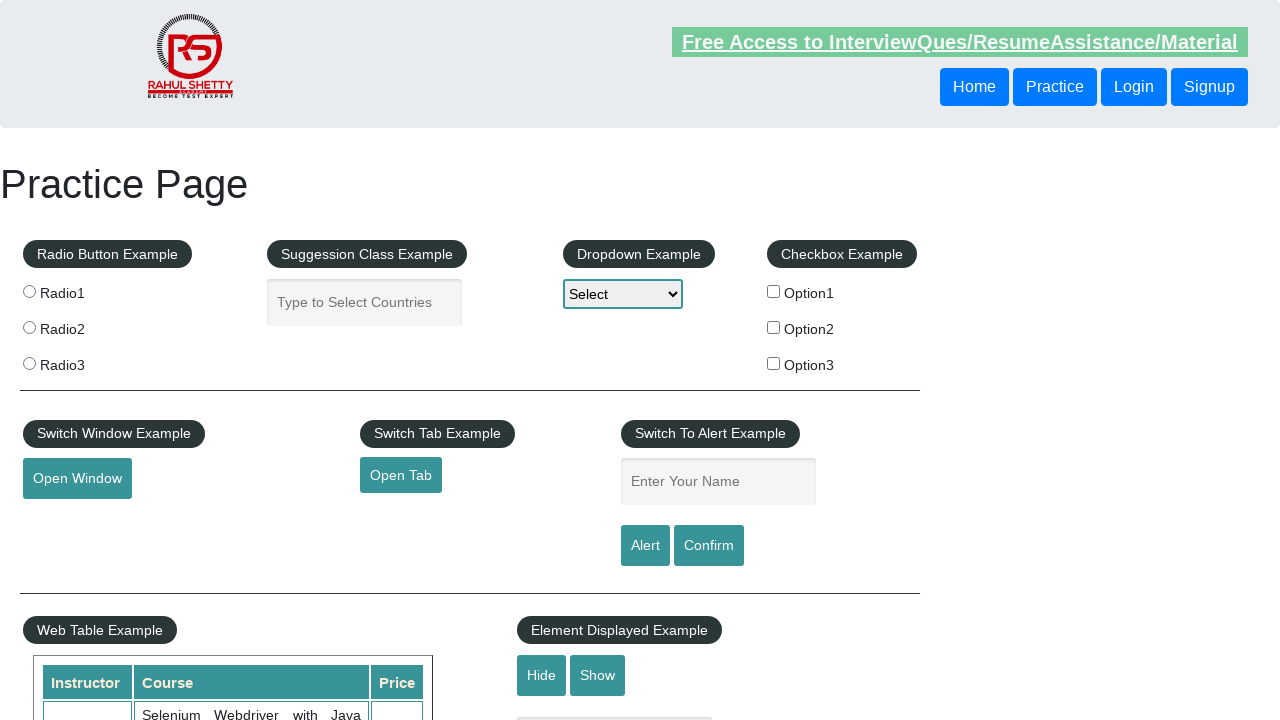

Set up dialog handler to accept alerts
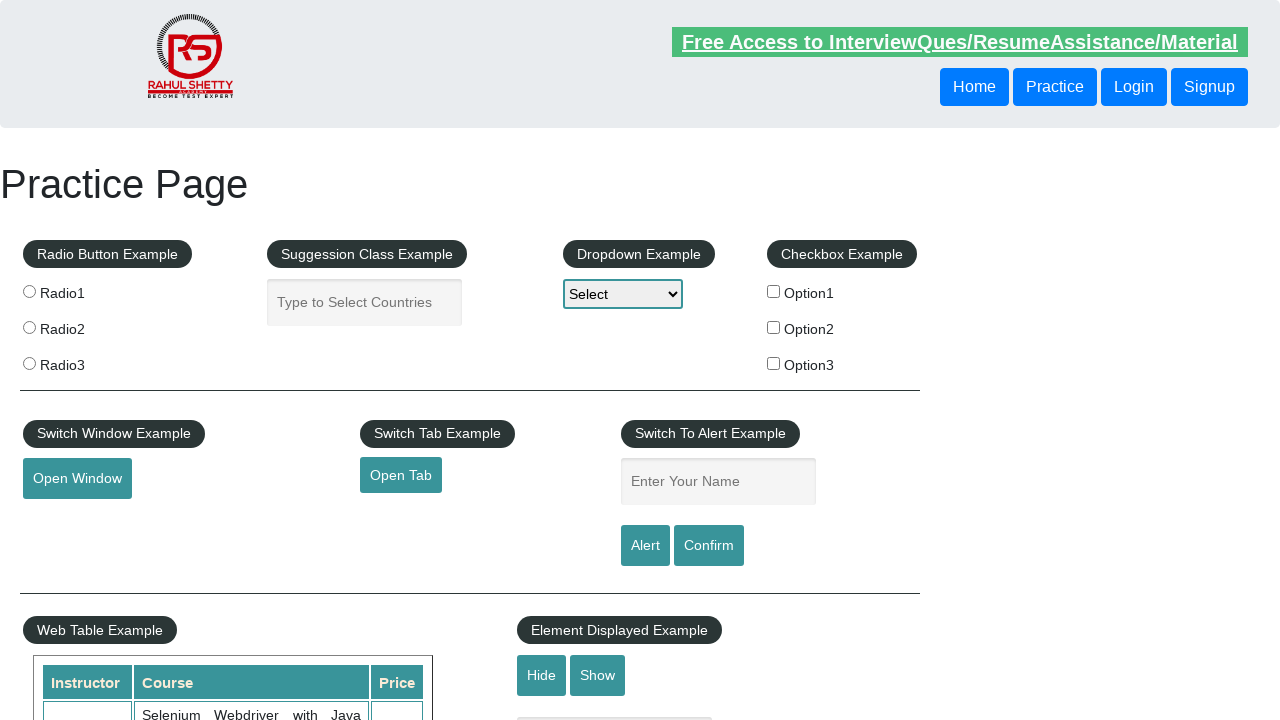

Clicked Alert button and accepted the JavaScript alert at (645, 546) on [value='Alert']
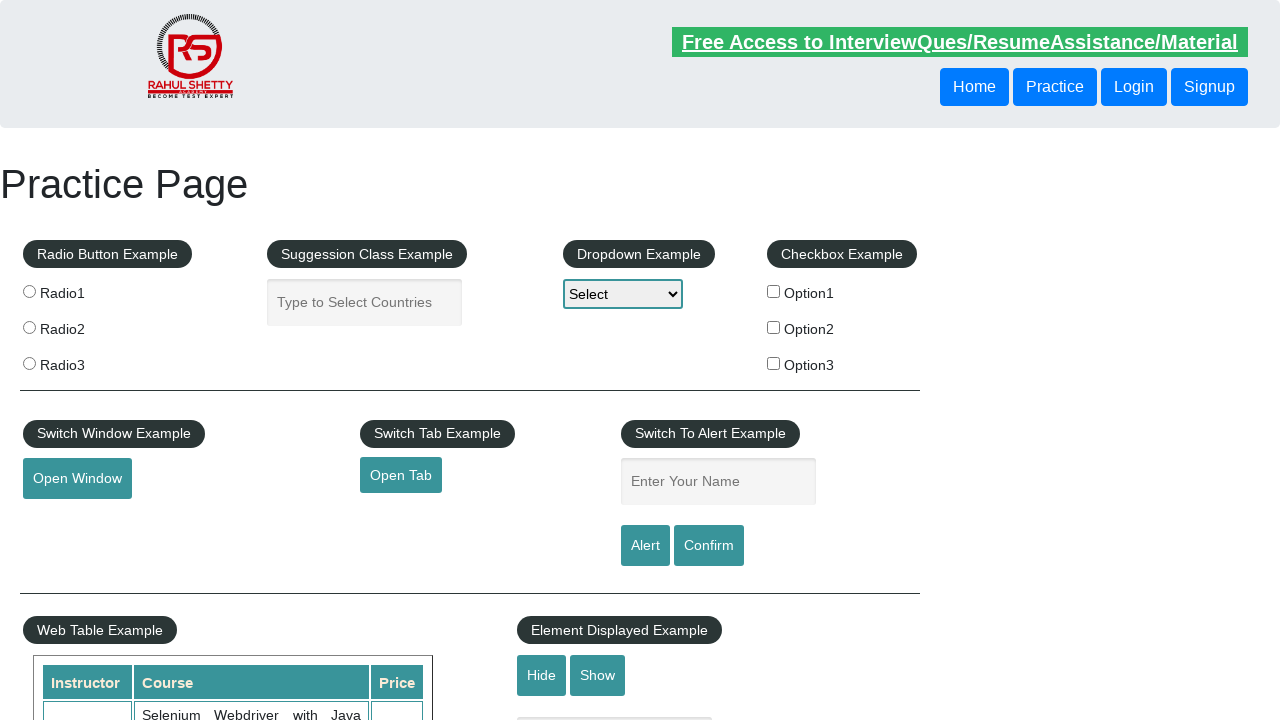

Filled name field with 'Prakash' for confirm test on [placeholder='Enter Your Name']
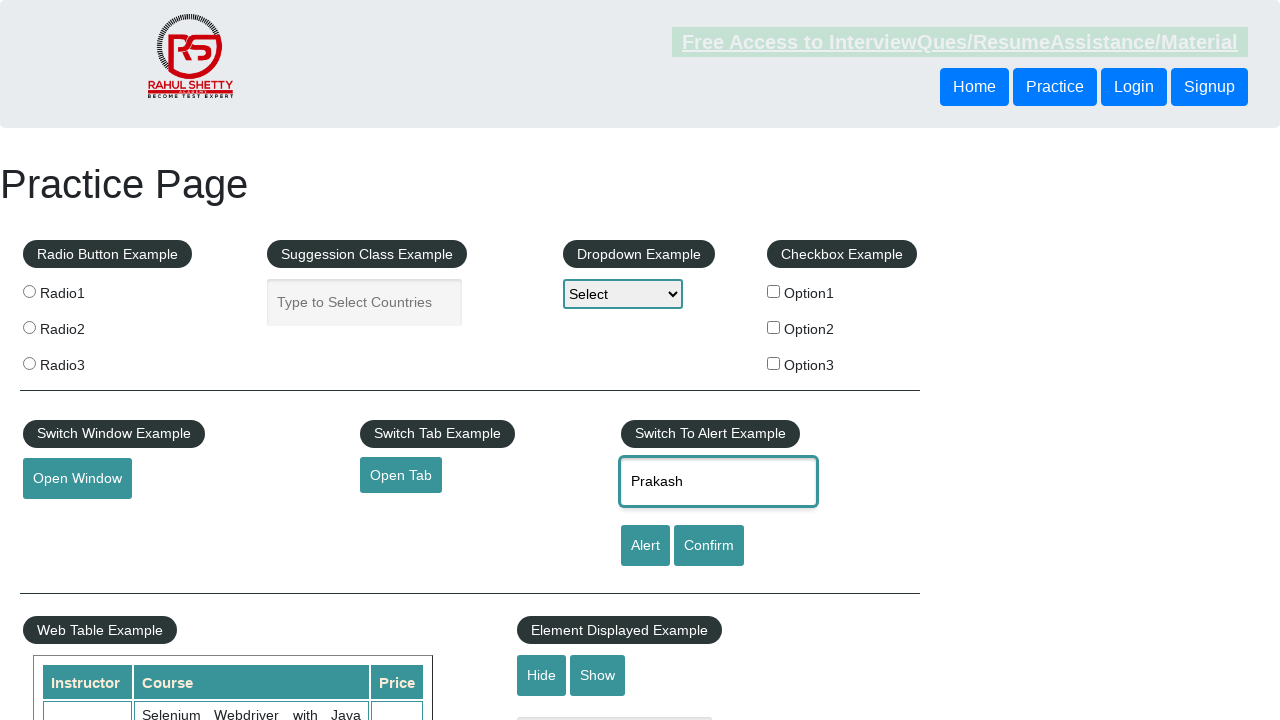

Clicked Confirm button at (709, 546) on [value='Confirm']
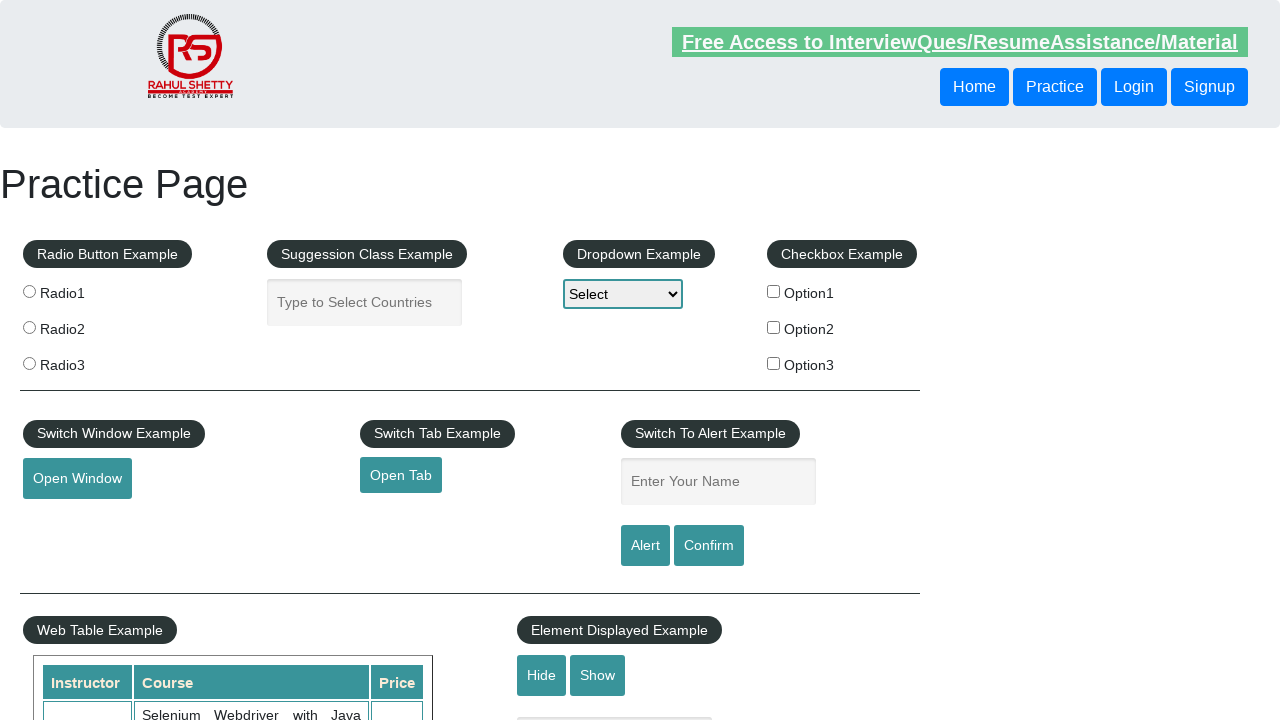

Set up dialog handler to accept confirm dialogs
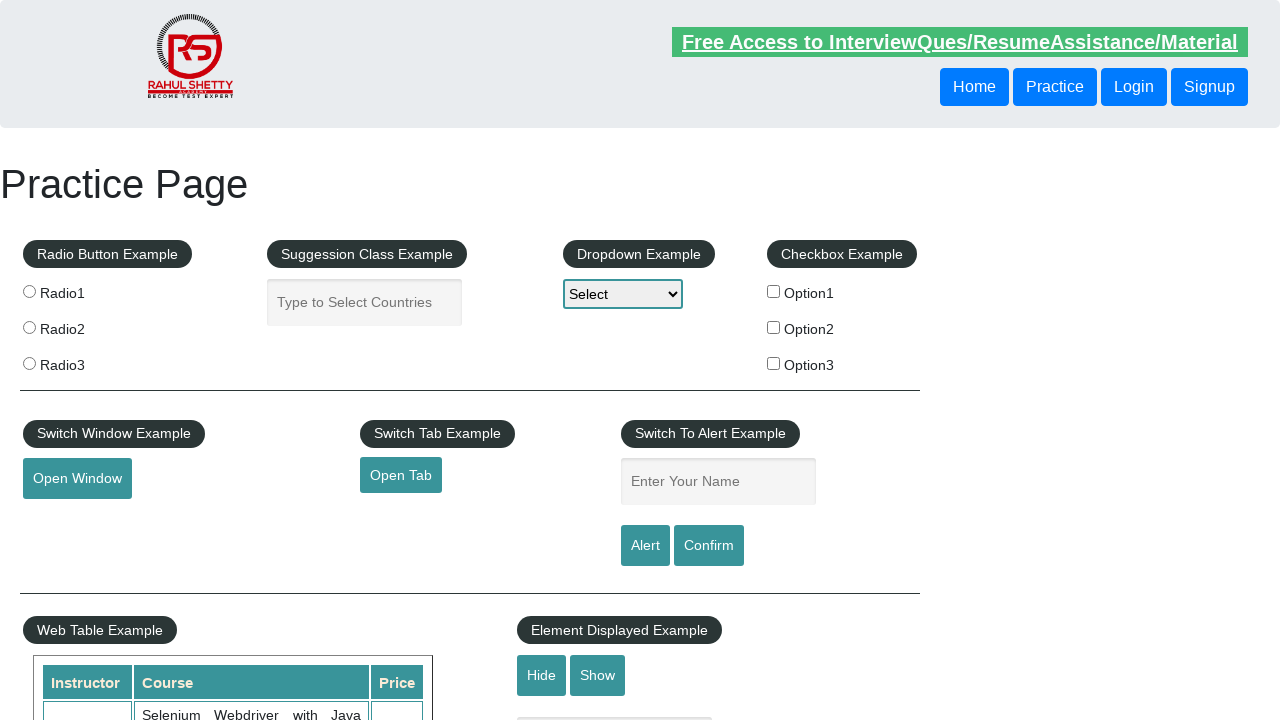

Clicked Confirm button and accepted the confirm dialog at (709, 546) on [value='Confirm']
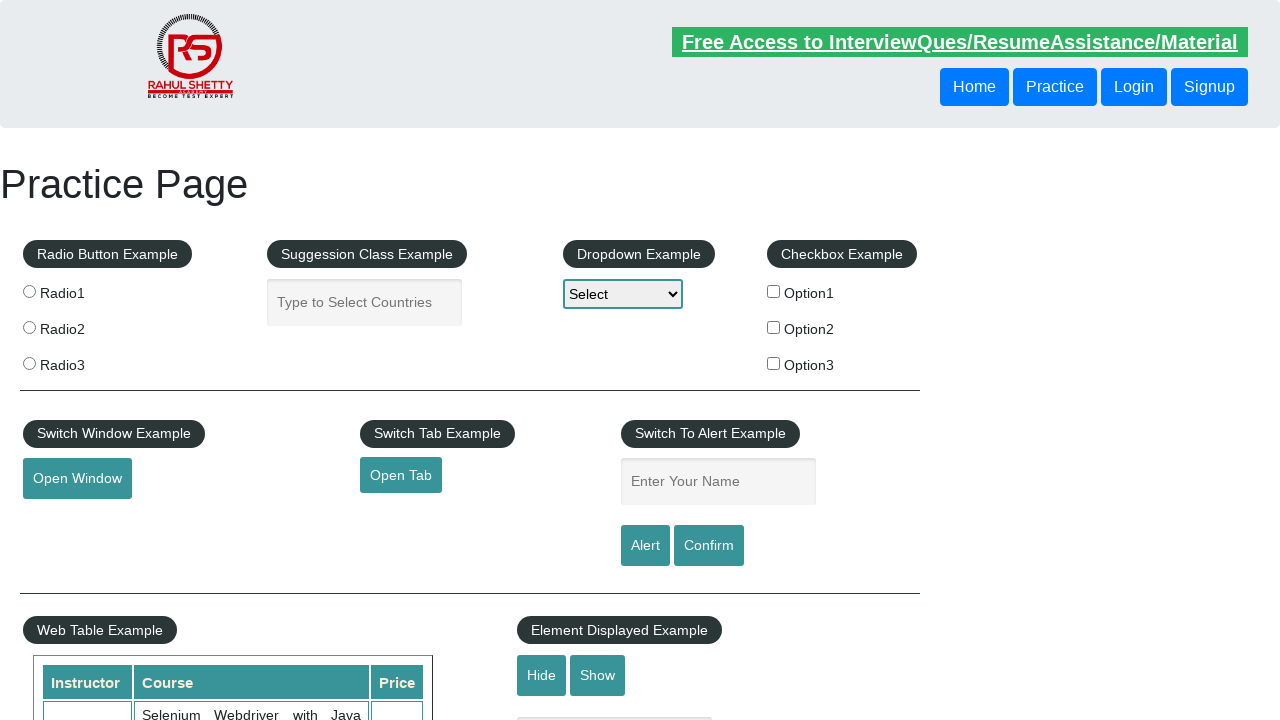

Filled name field with 'Prakash' for dismiss test on [placeholder='Enter Your Name']
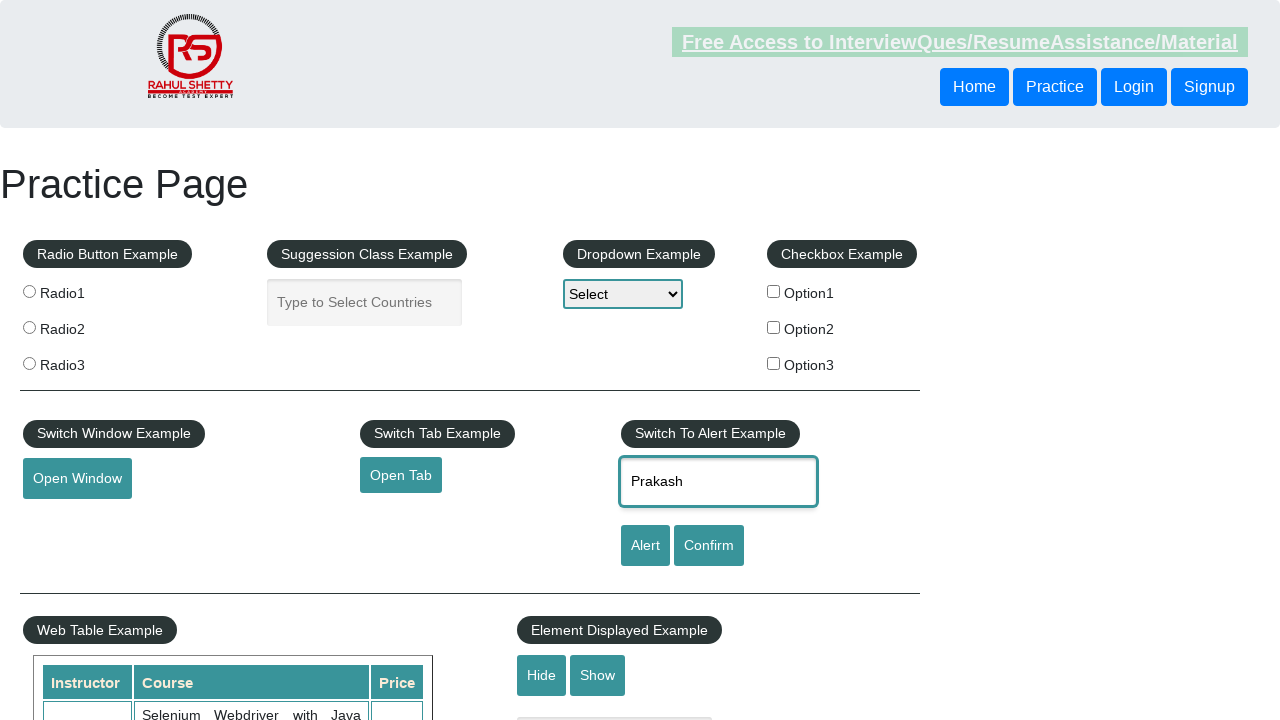

Clicked Confirm button at (709, 546) on [value='Confirm']
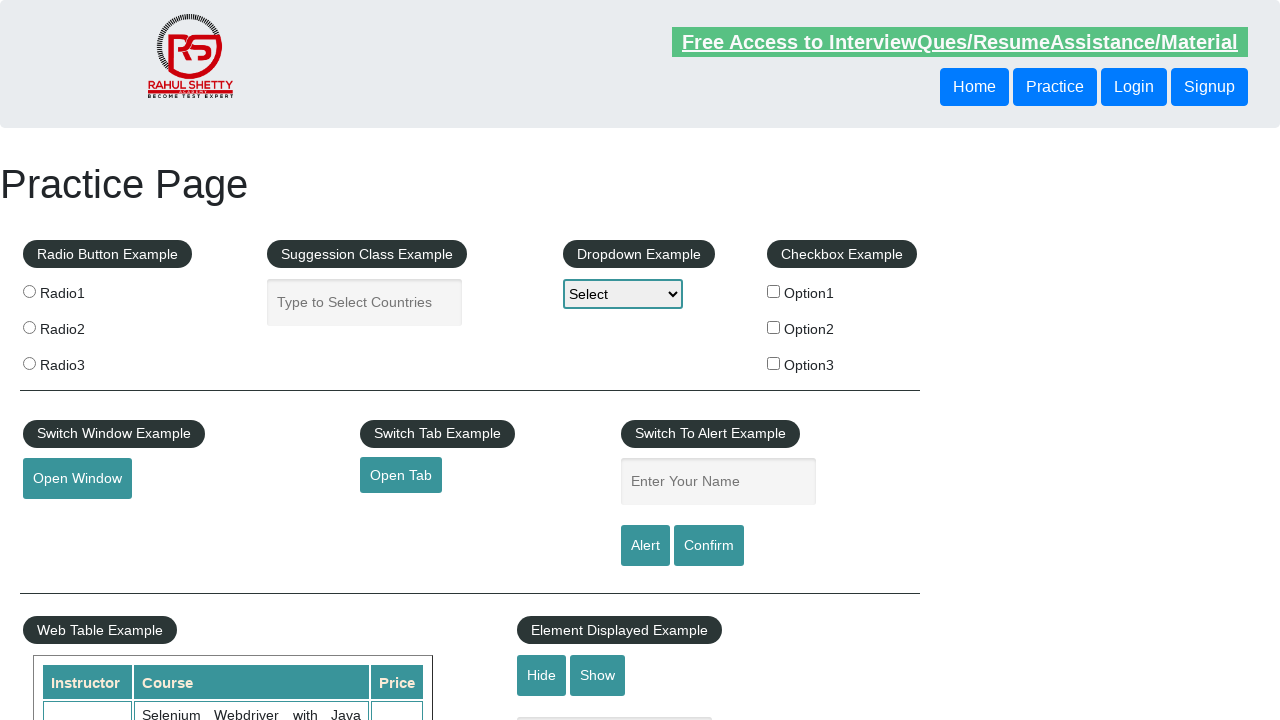

Set up dialog handler to dismiss confirm dialogs
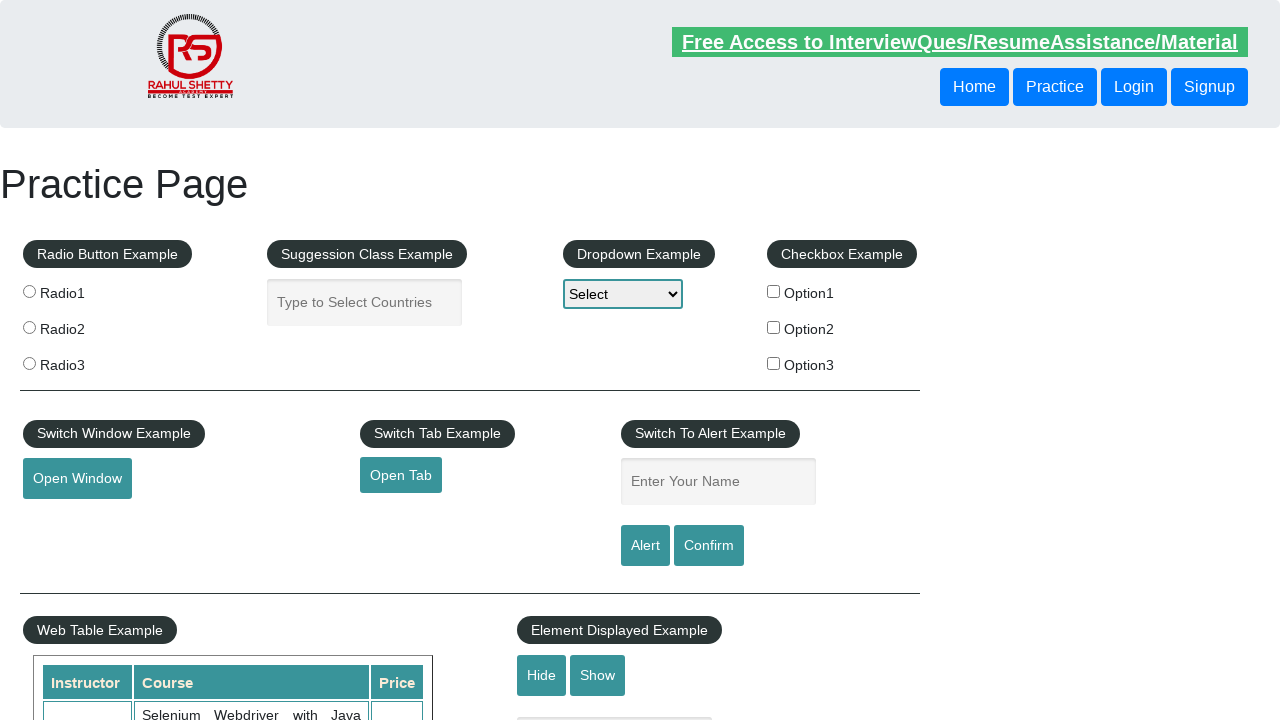

Clicked Confirm button and dismissed the confirm dialog at (709, 546) on [value='Confirm']
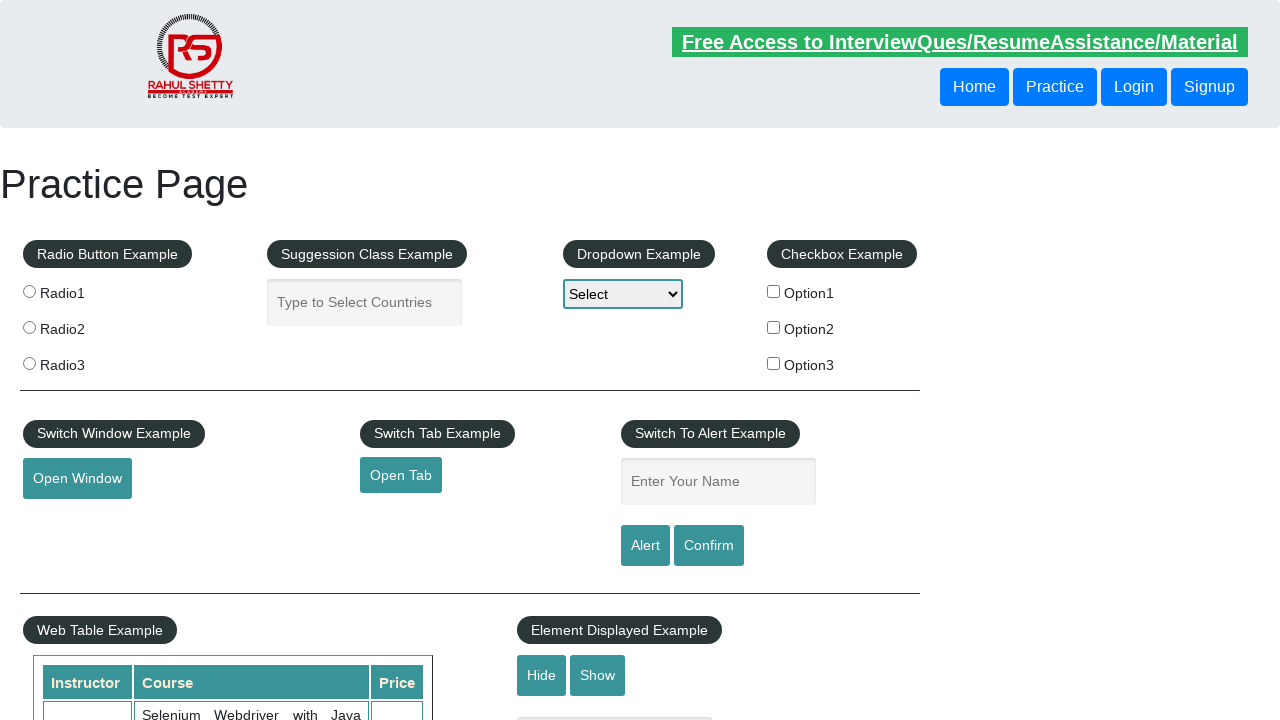

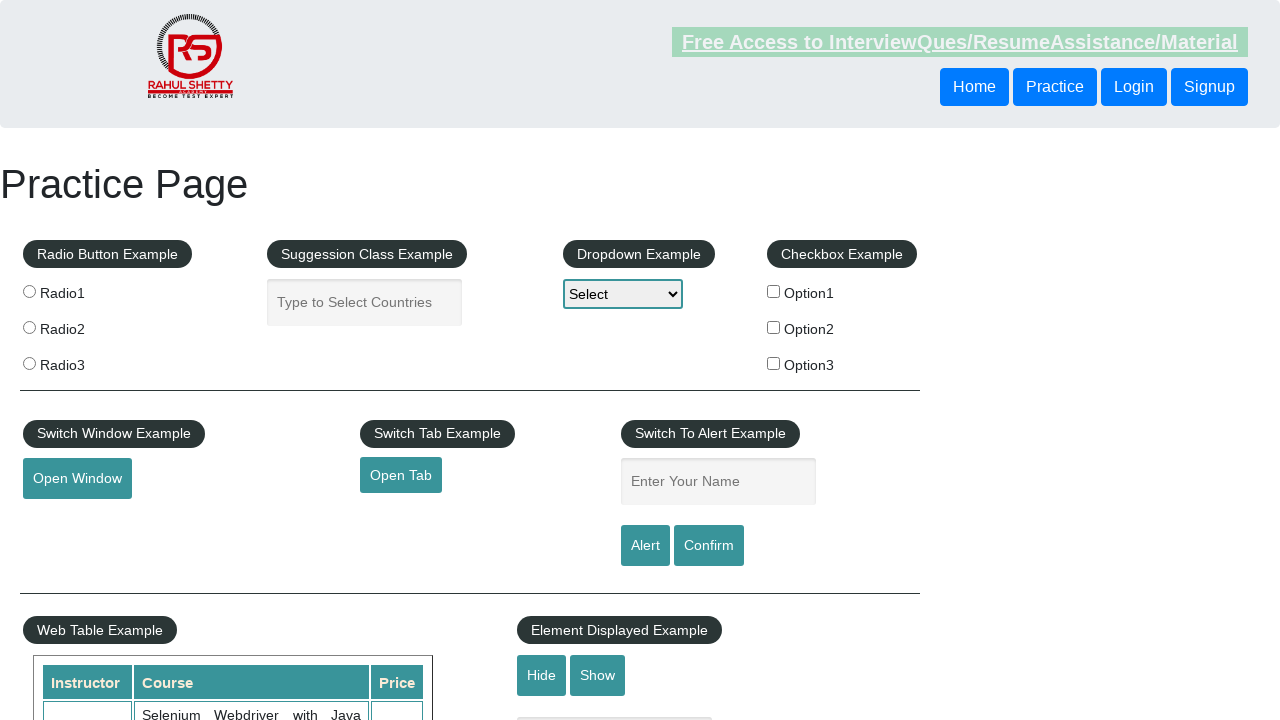